Tests interaction with elements inside nested shadow DOM by filling a pizza input field

Starting URL: https://selectorshub.com/iframe-in-shadow-dom/

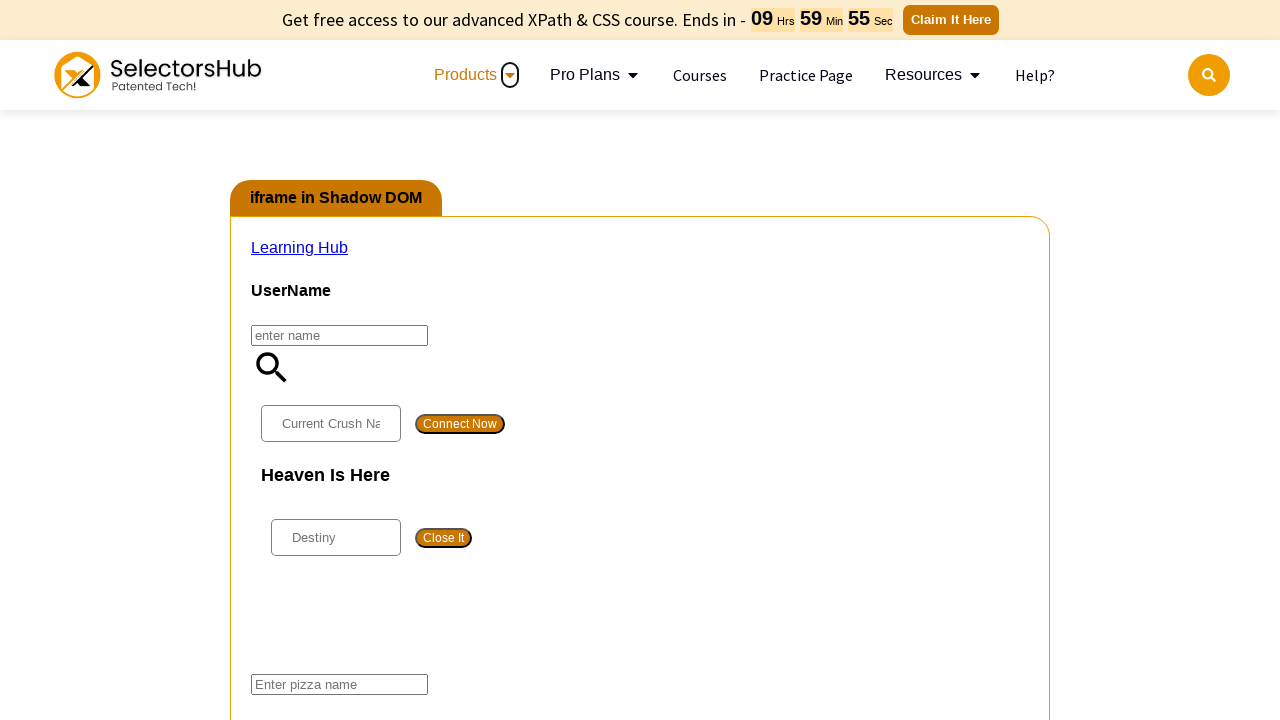

Set pizza input field to 'veg pizza' by navigating through nested shadow DOM
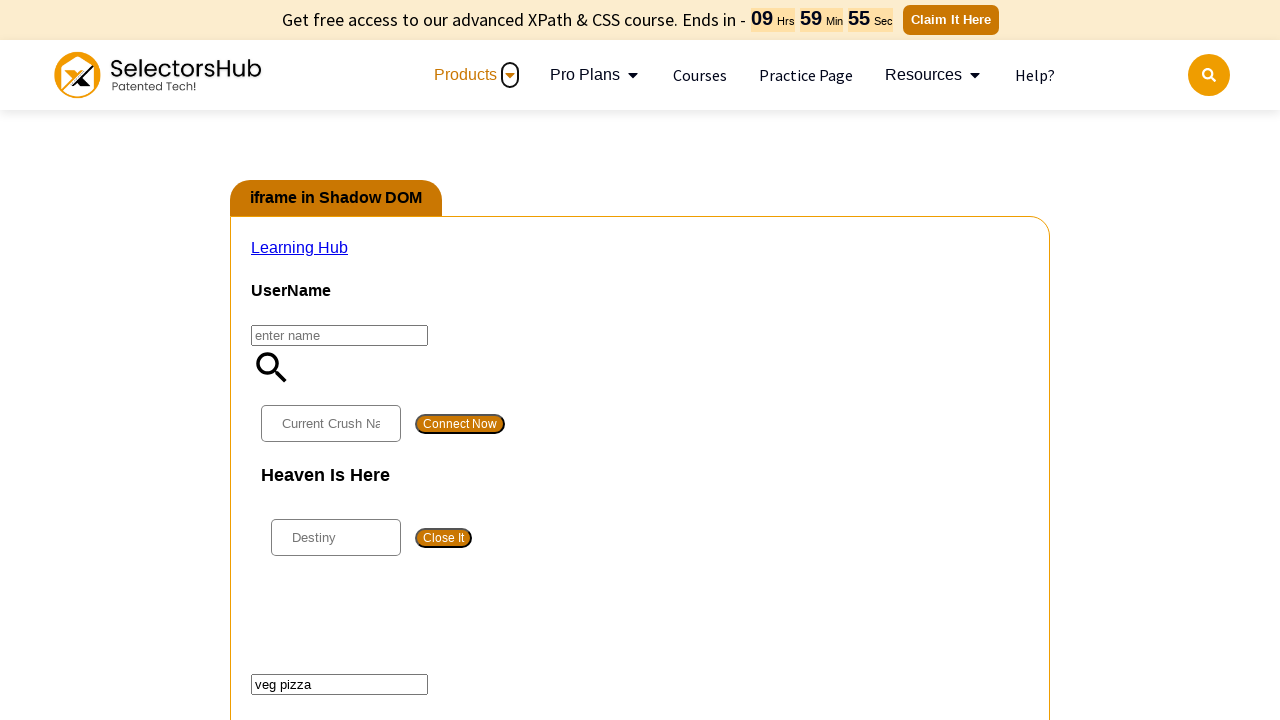

Triggered input event on pizza field to ensure value is properly registered
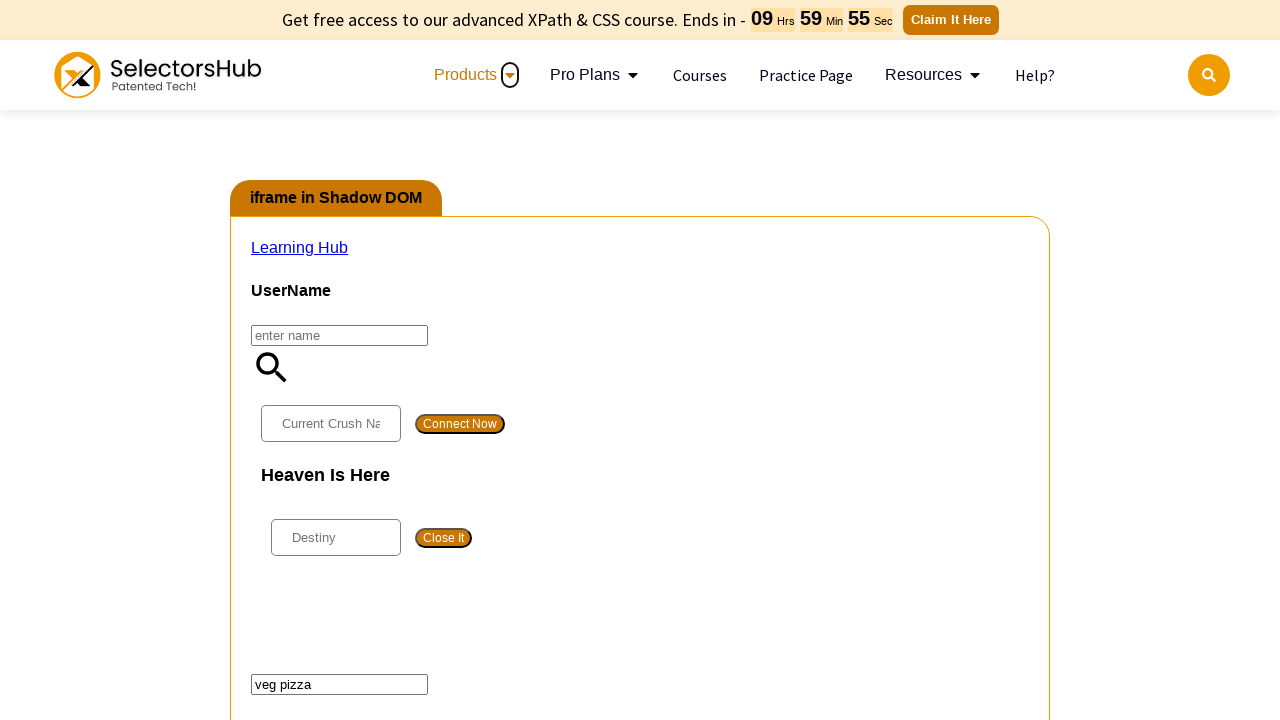

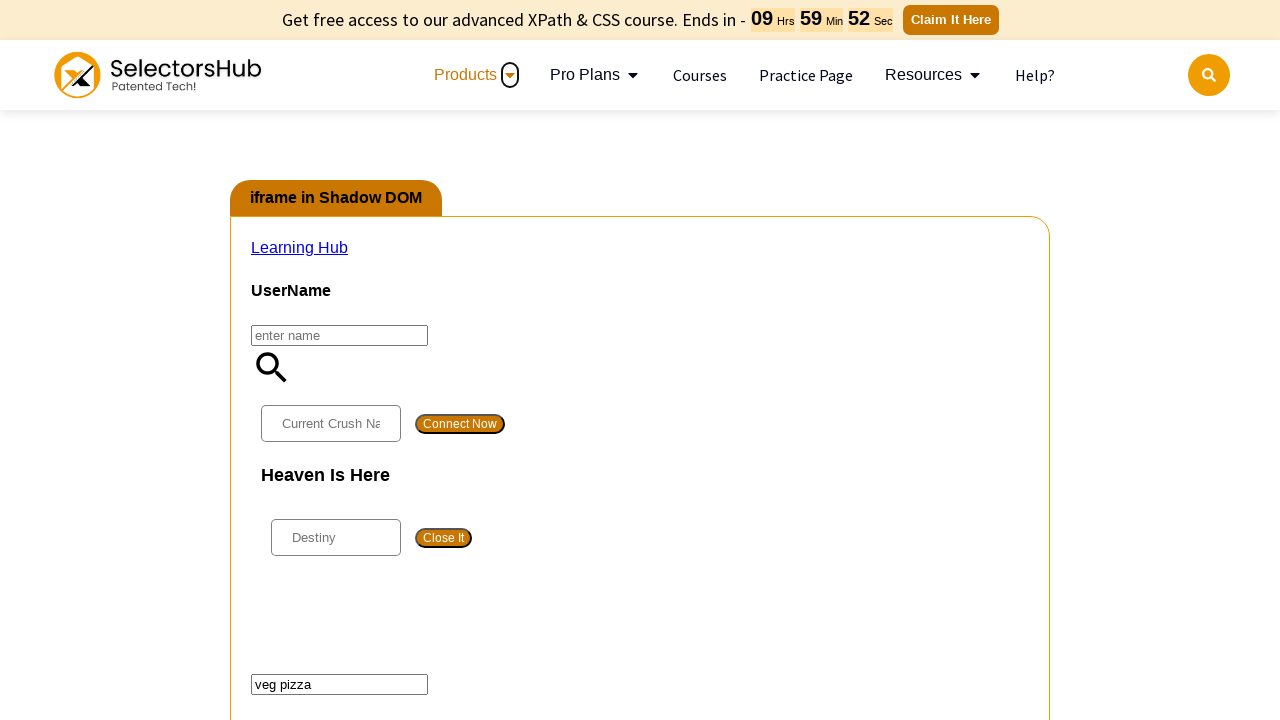